Tests TodoMVC functionality by navigating to the React implementation, adding two todo items, marking one as complete, and verifying the active items count.

Starting URL: https://todomvc.com/

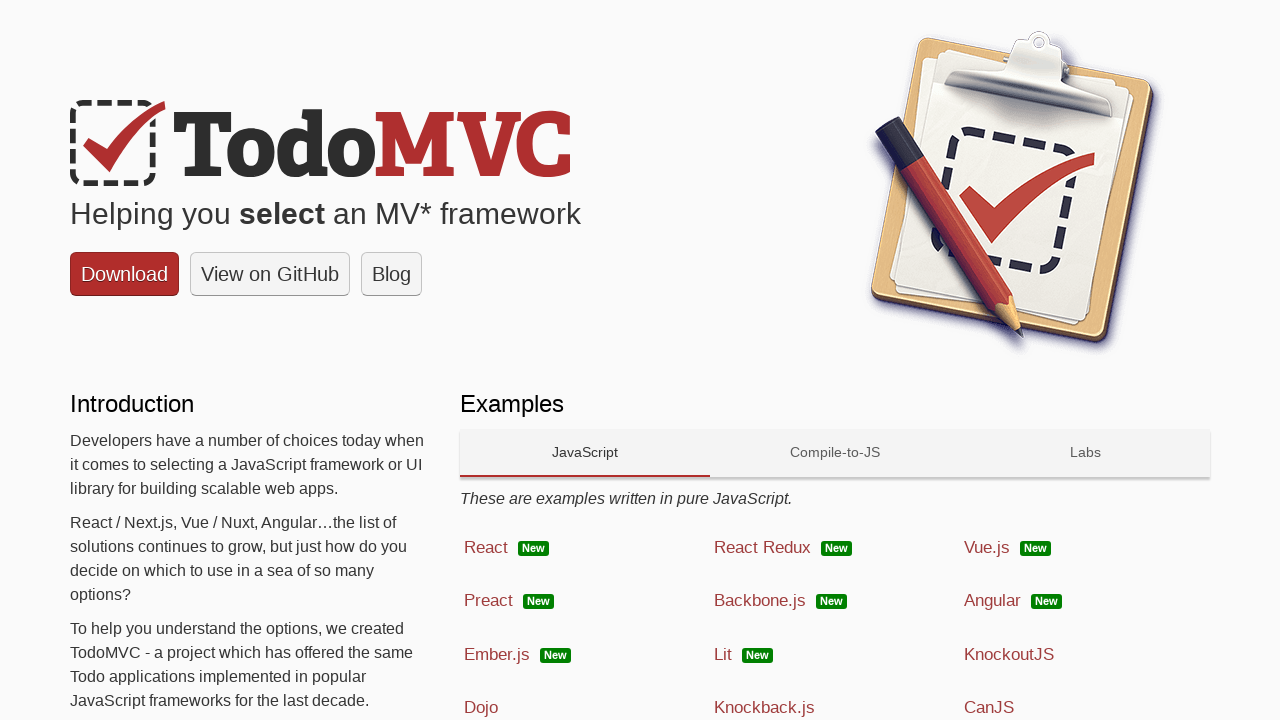

Clicked 'React New' link to navigate to React TodoMVC implementation at (585, 548) on a:has-text('React New')
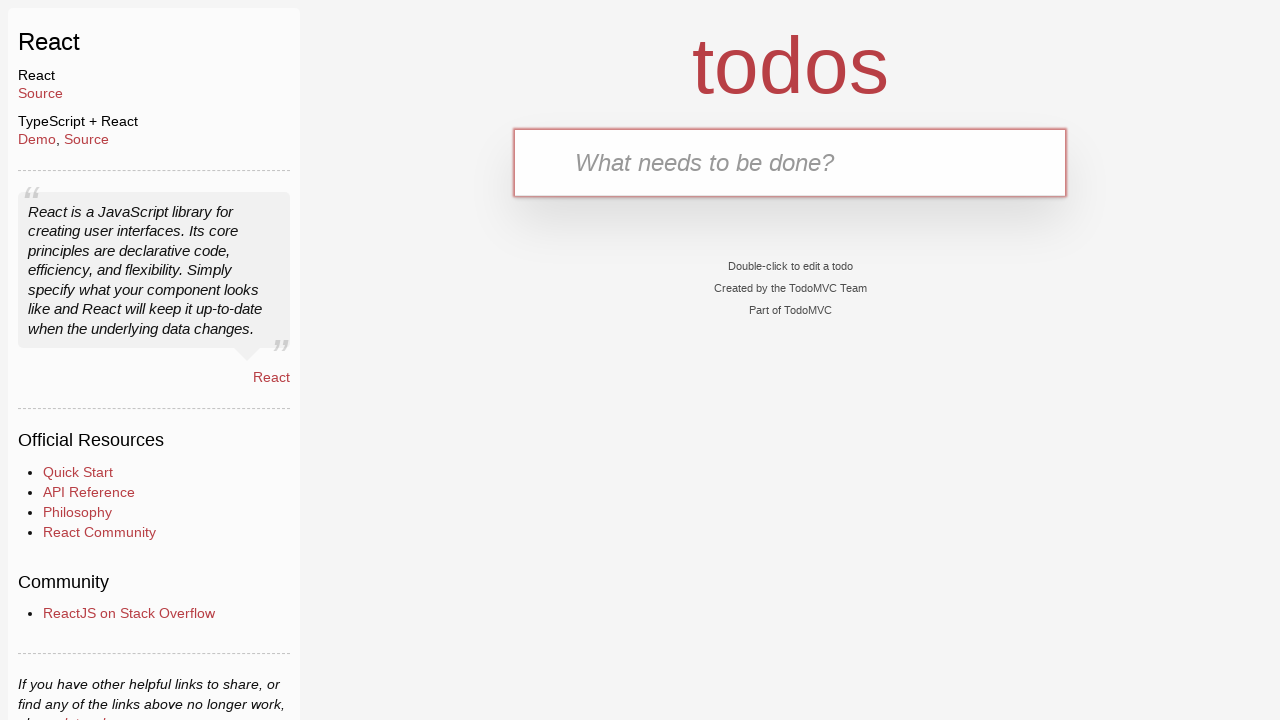

Todo input field loaded and is available
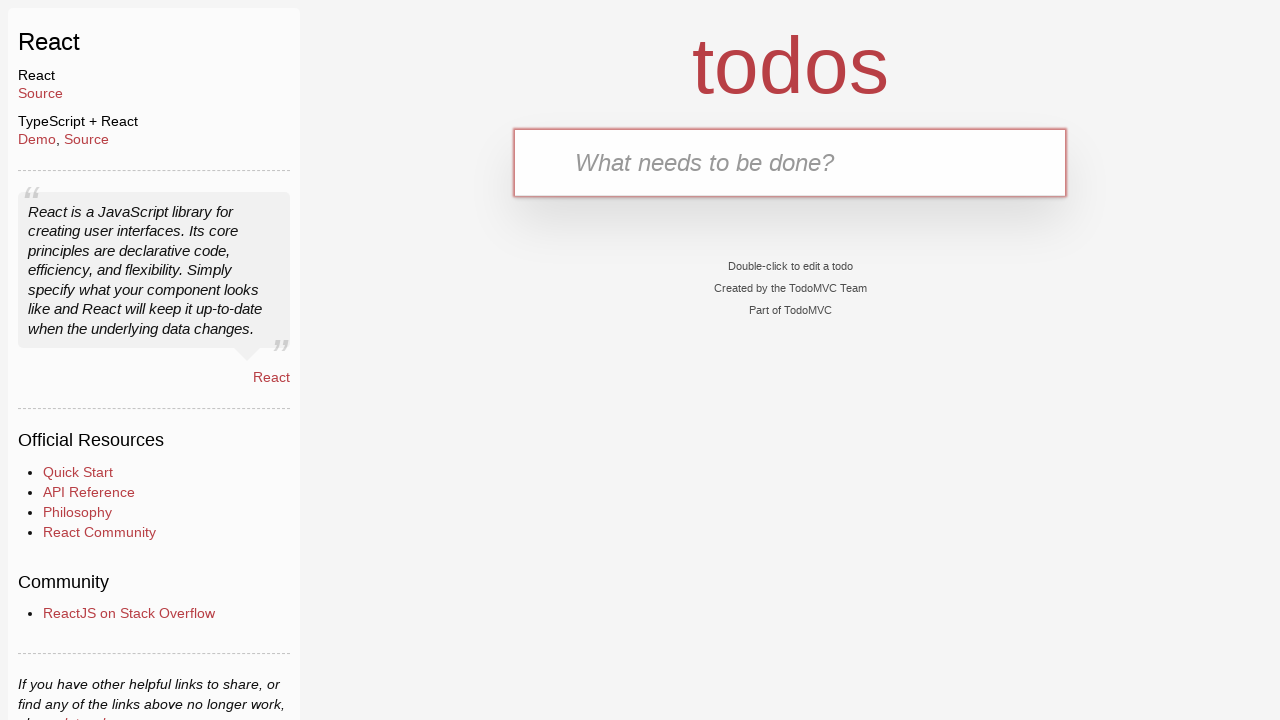

Filled todo input with 'Test' on .new-todo
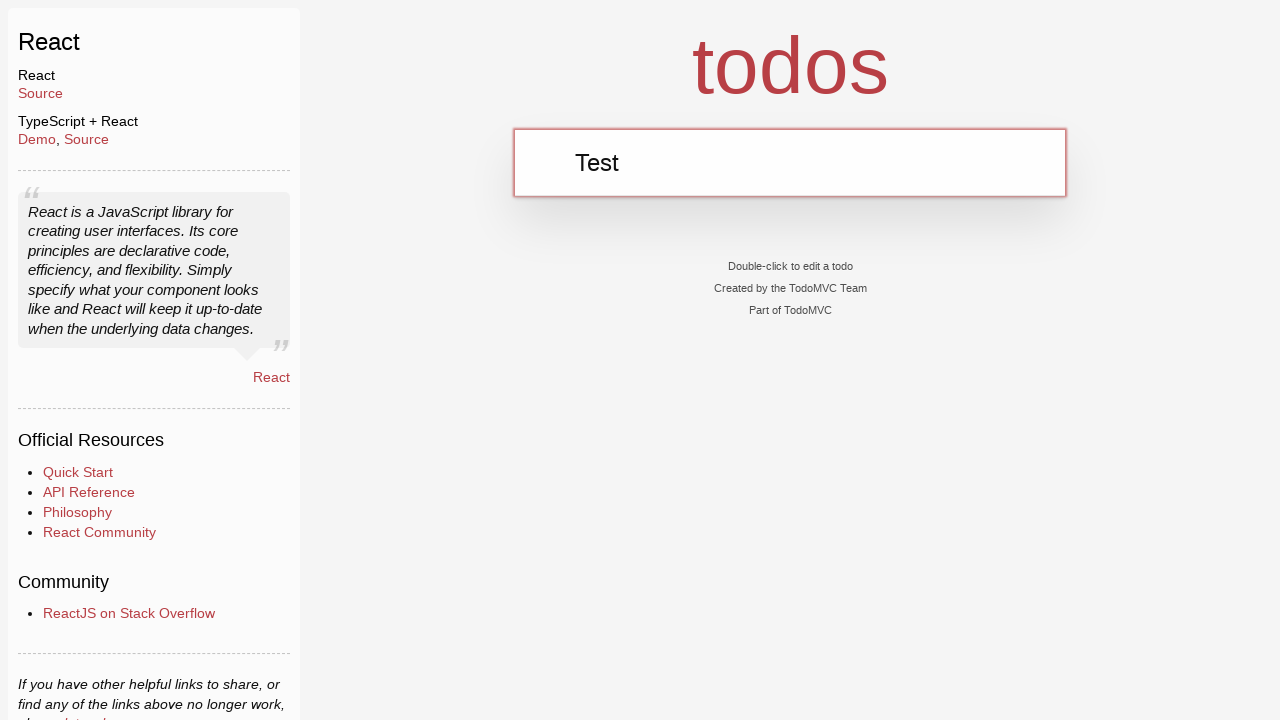

Pressed Enter to add first todo item 'Test' on .new-todo
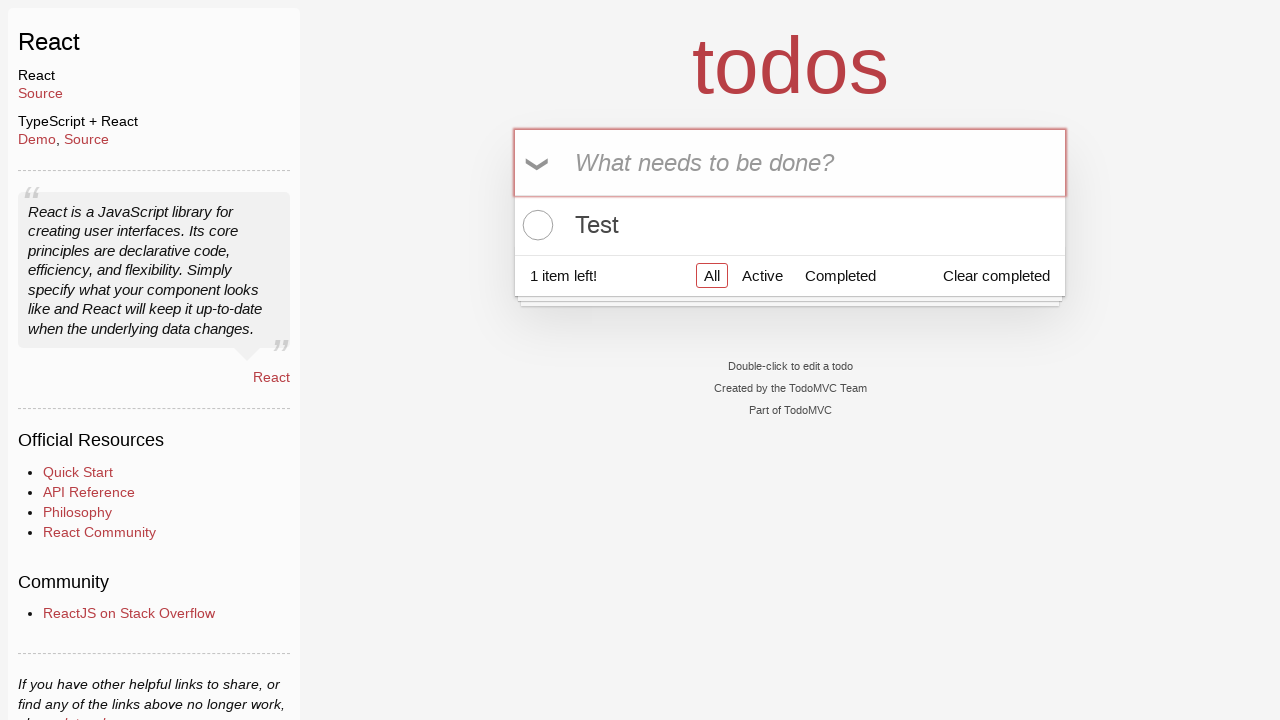

Filled todo input with 'Test 2' on .new-todo
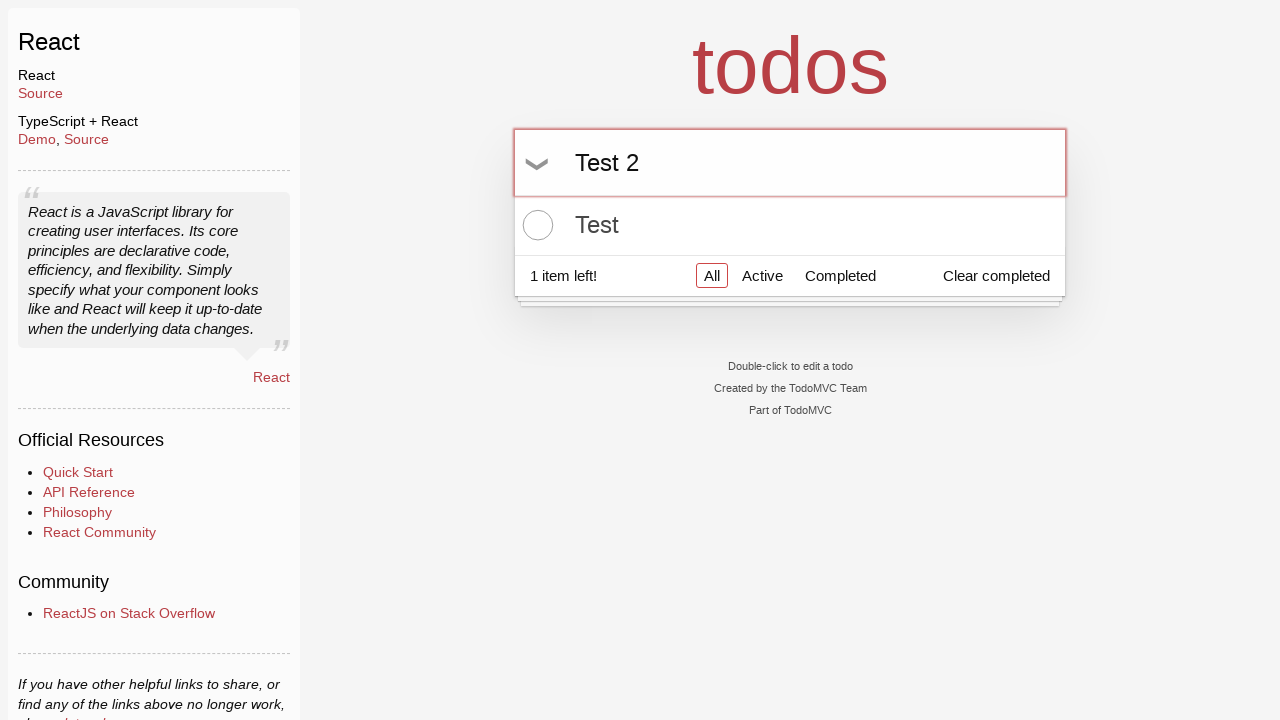

Pressed Enter to add second todo item 'Test 2' on .new-todo
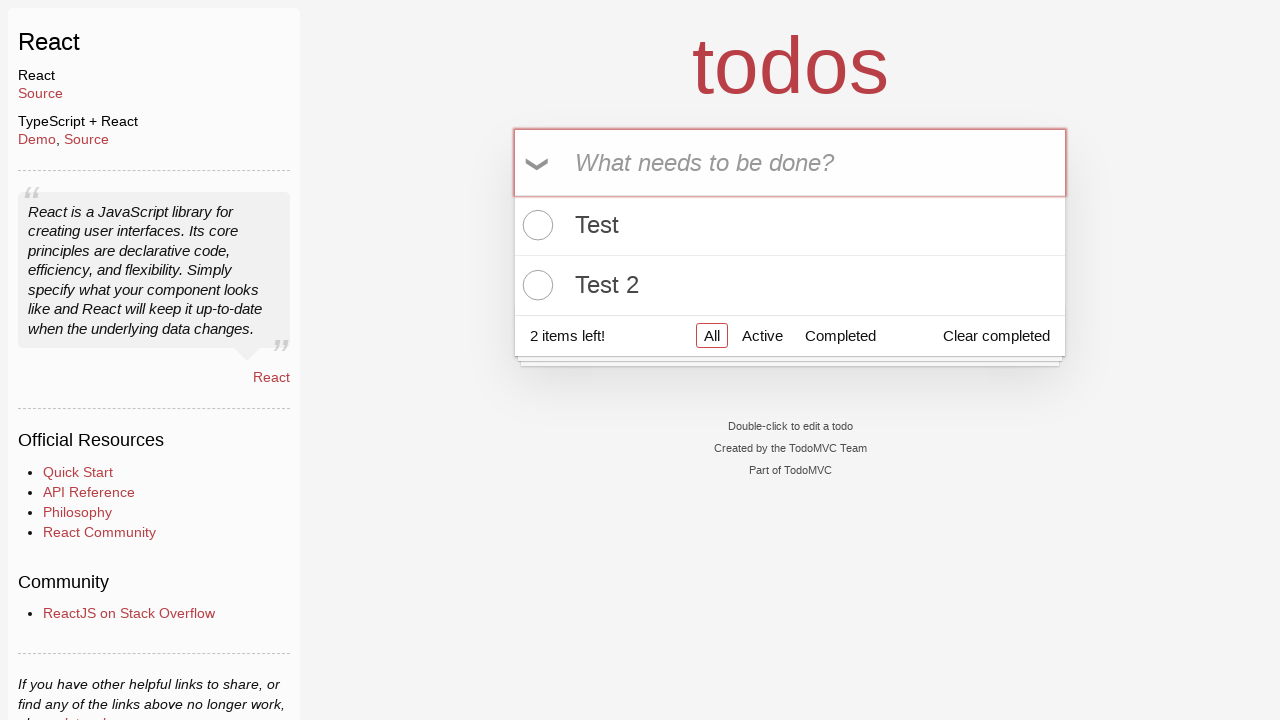

Clicked checkbox to mark 'Test 2' as complete at (535, 285) on li:has-text('Test 2') .toggle
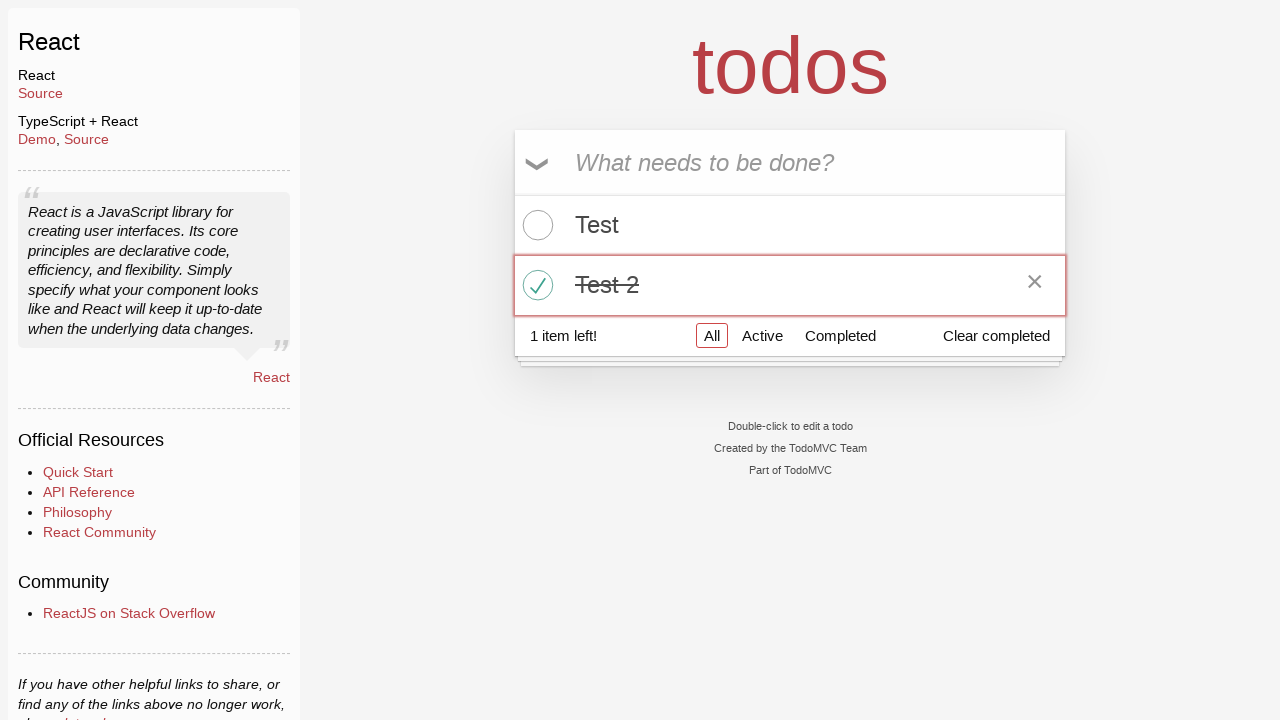

Todo count indicator loaded, showing 1 item left as expected
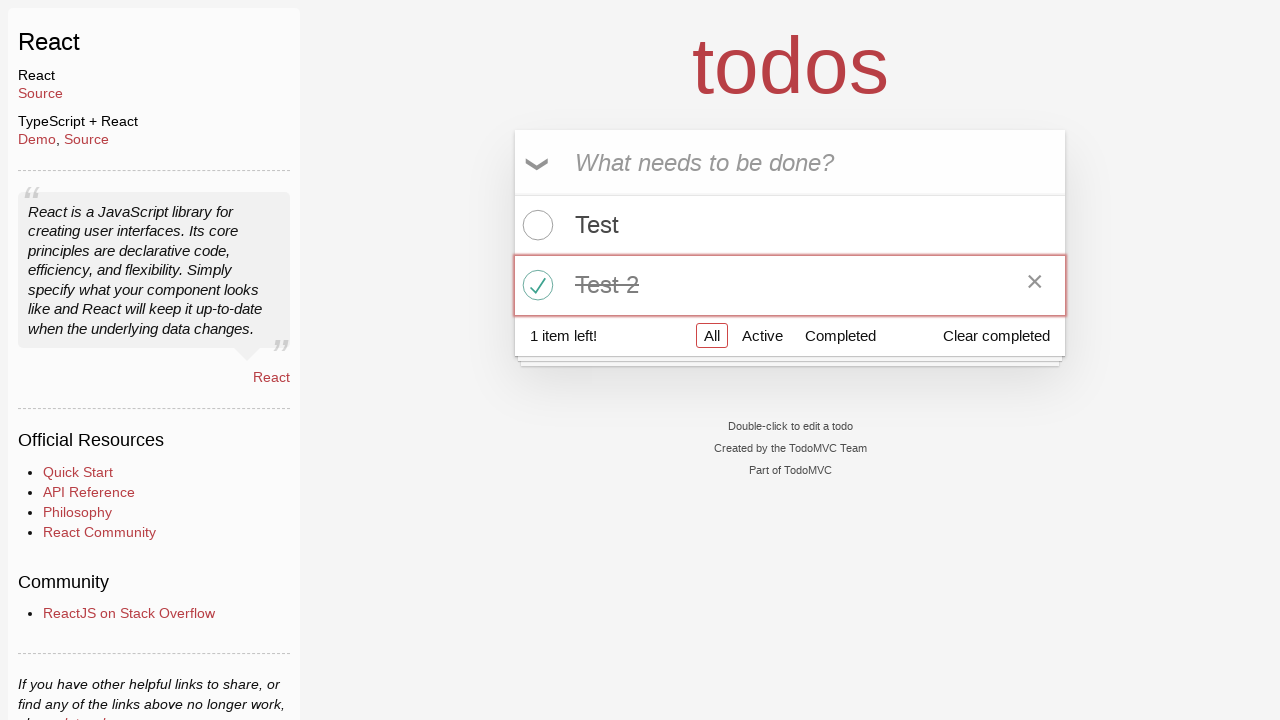

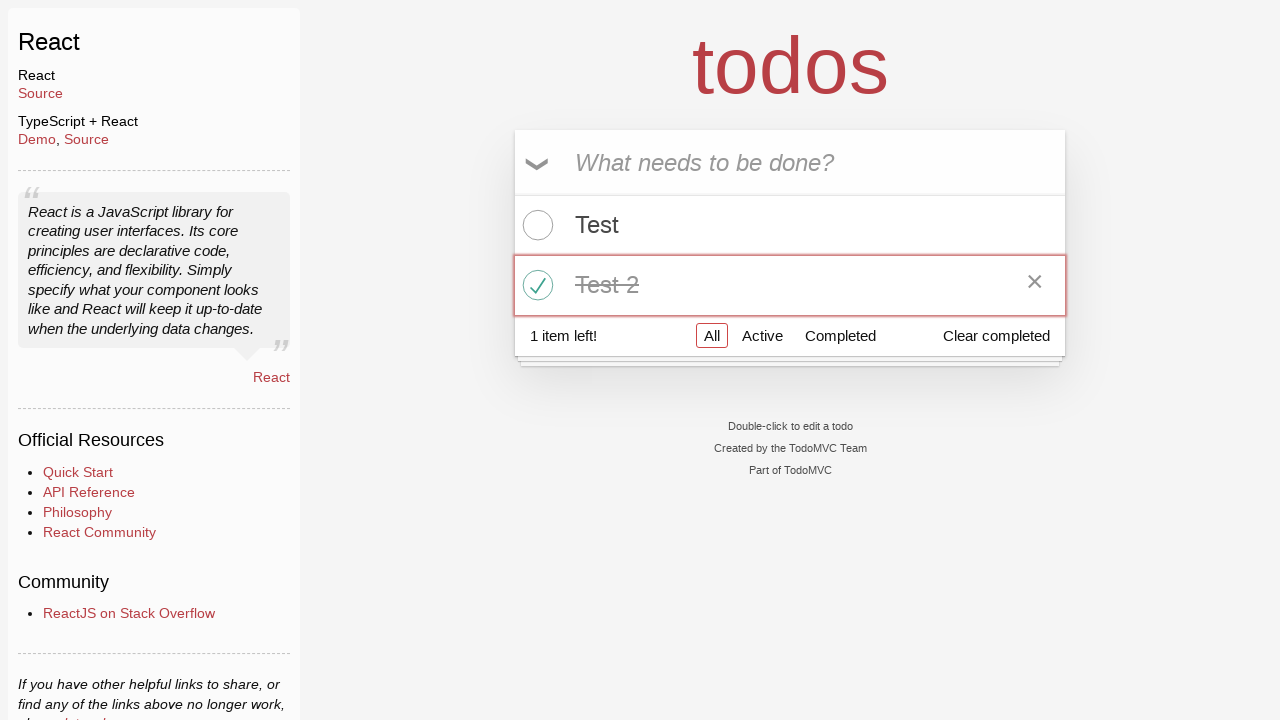